Tests confirm alert by navigating to the confirm alert tab, clicking the button, and dismissing the alert

Starting URL: https://demo.automationtesting.in/Alerts.html

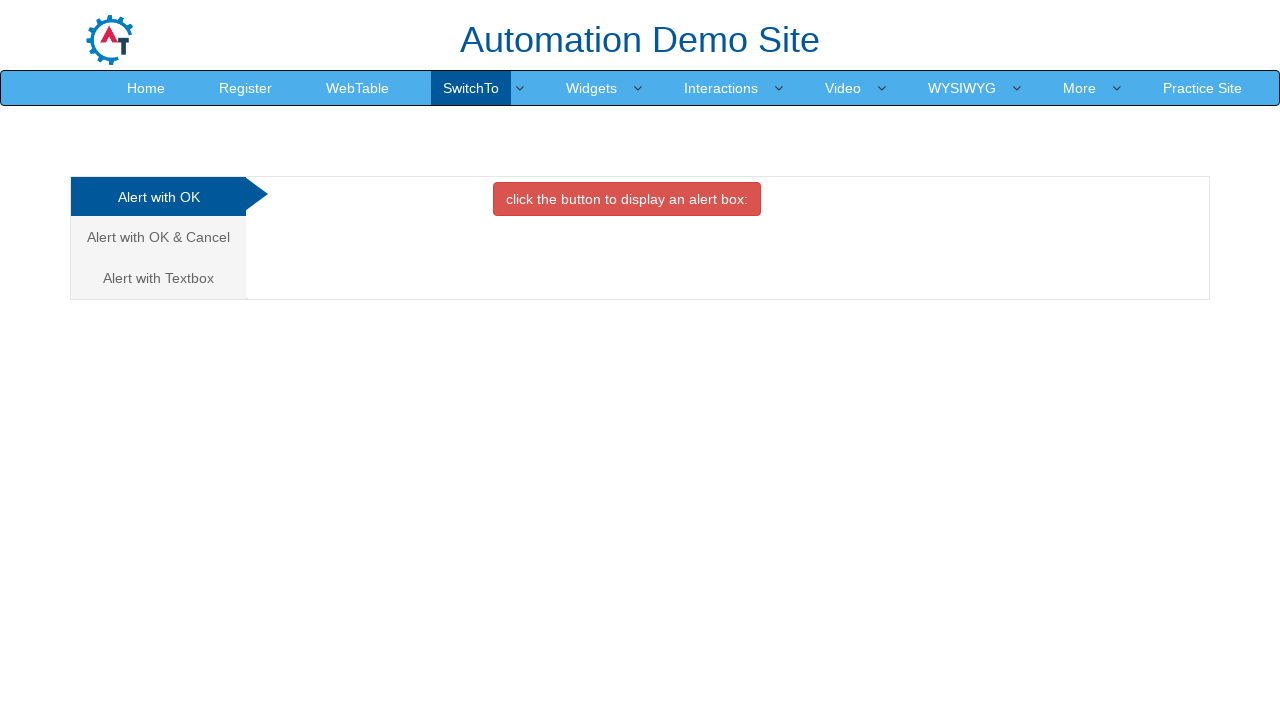

Navigated to Alert with OK & Cancel tab at (158, 237) on xpath=//a[text()='Alert with OK & Cancel ']
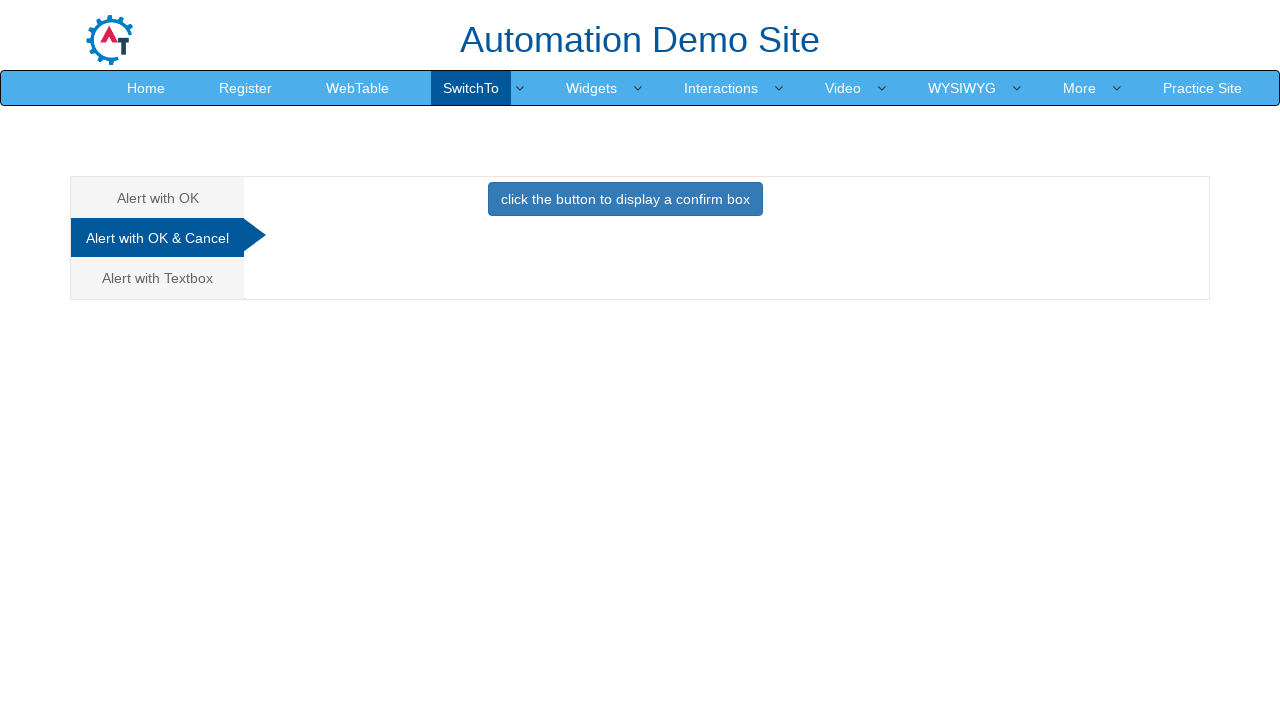

Set up dialog handler to dismiss alerts
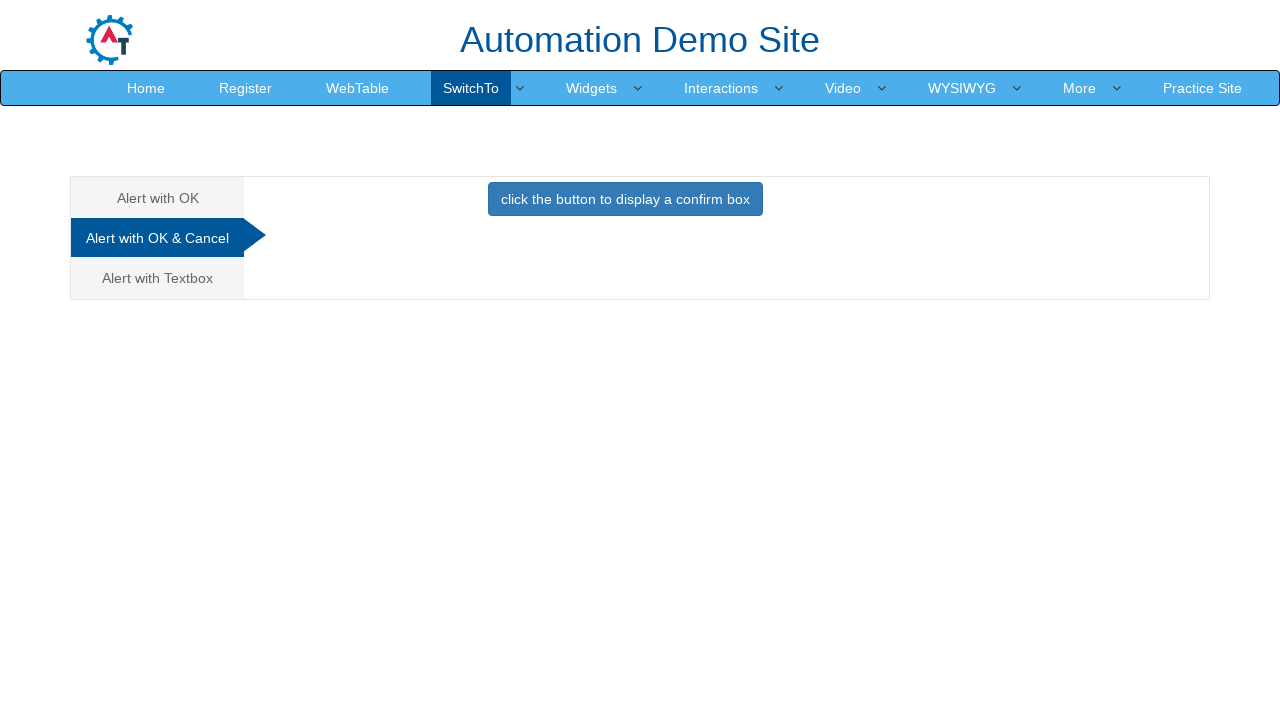

Clicked button to display confirm box at (625, 199) on xpath=//button[contains(text(),'click the button to display a confirm box')]
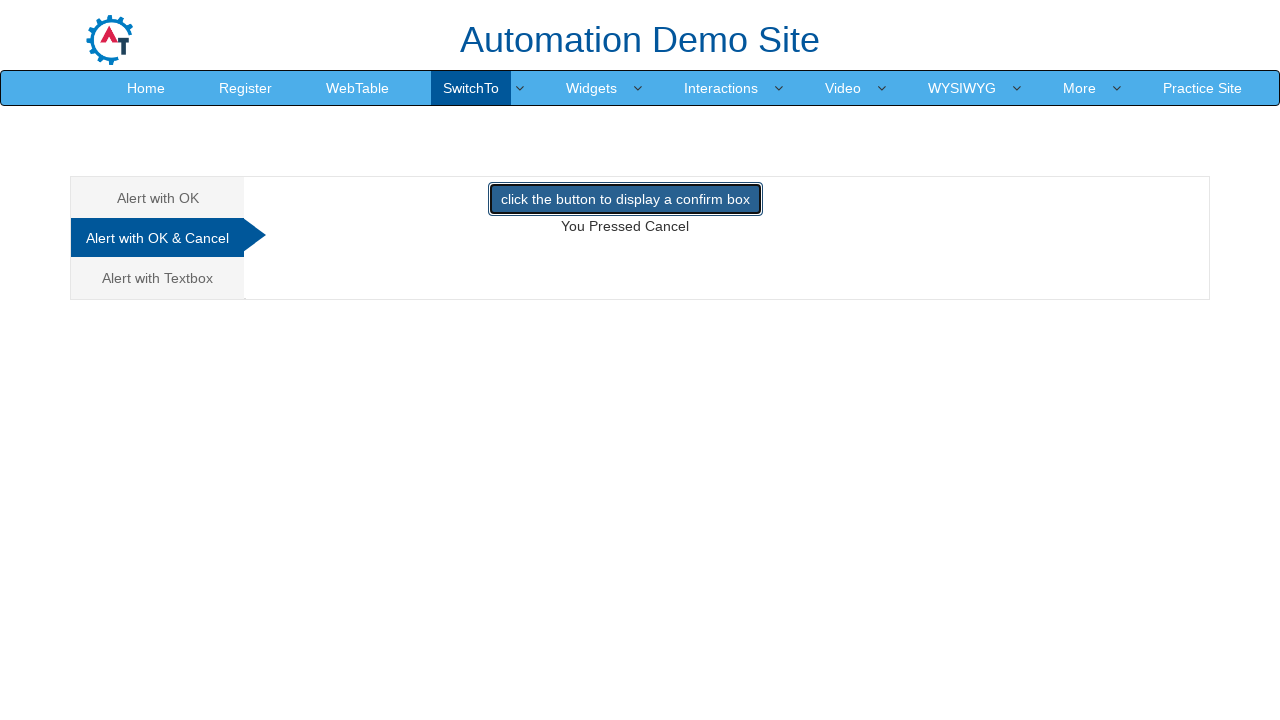

Verified 'You Pressed Cancel' result text appeared
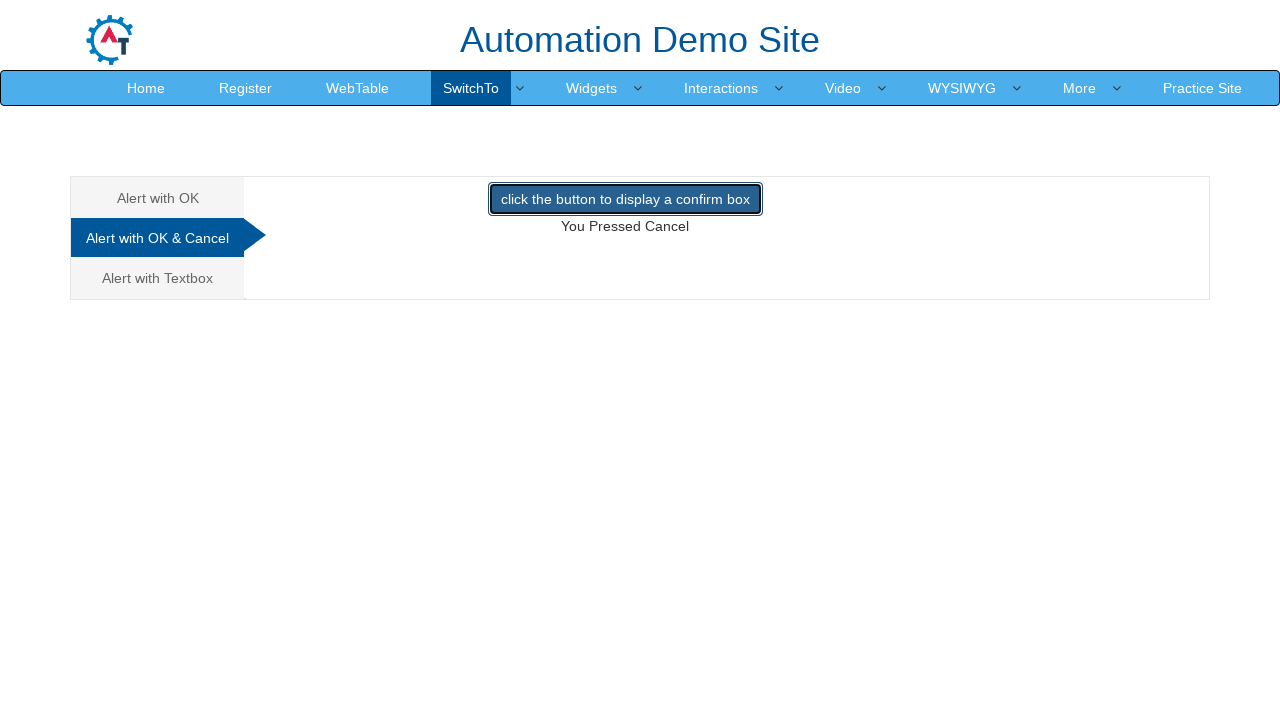

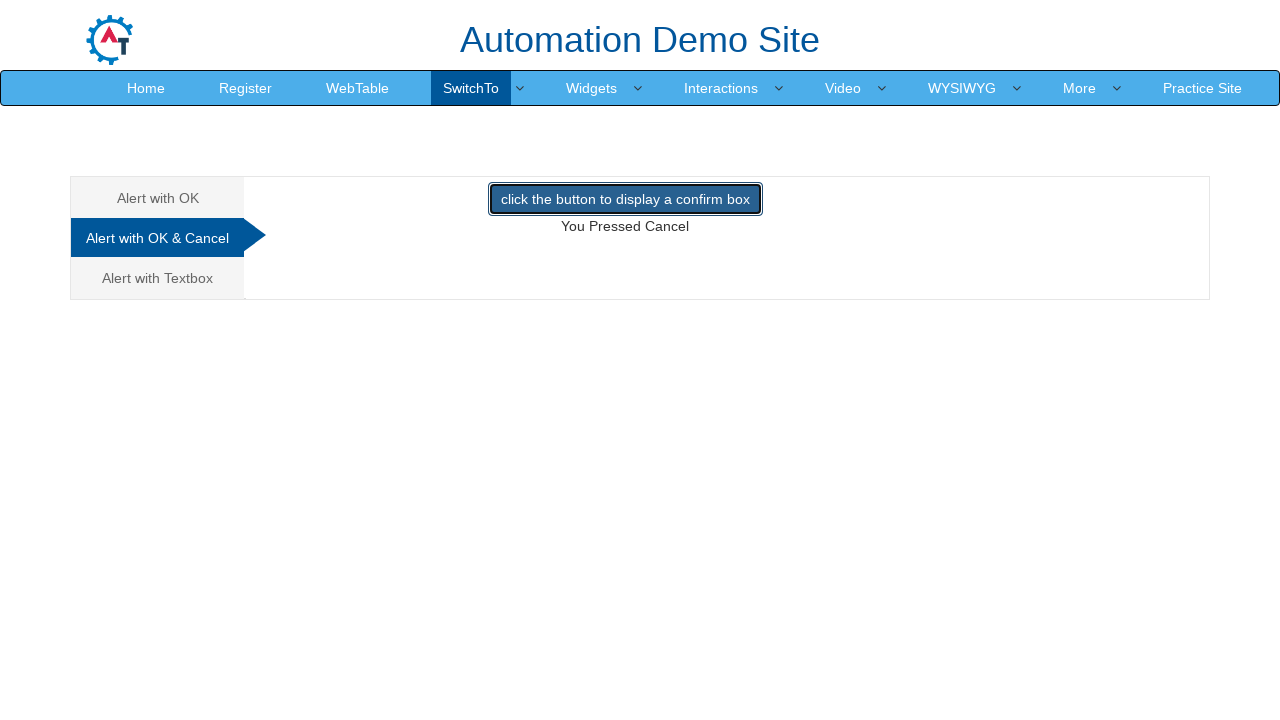